Validates field visibility and class before filling the username

Starting URL: https://demoqa.com/text-box

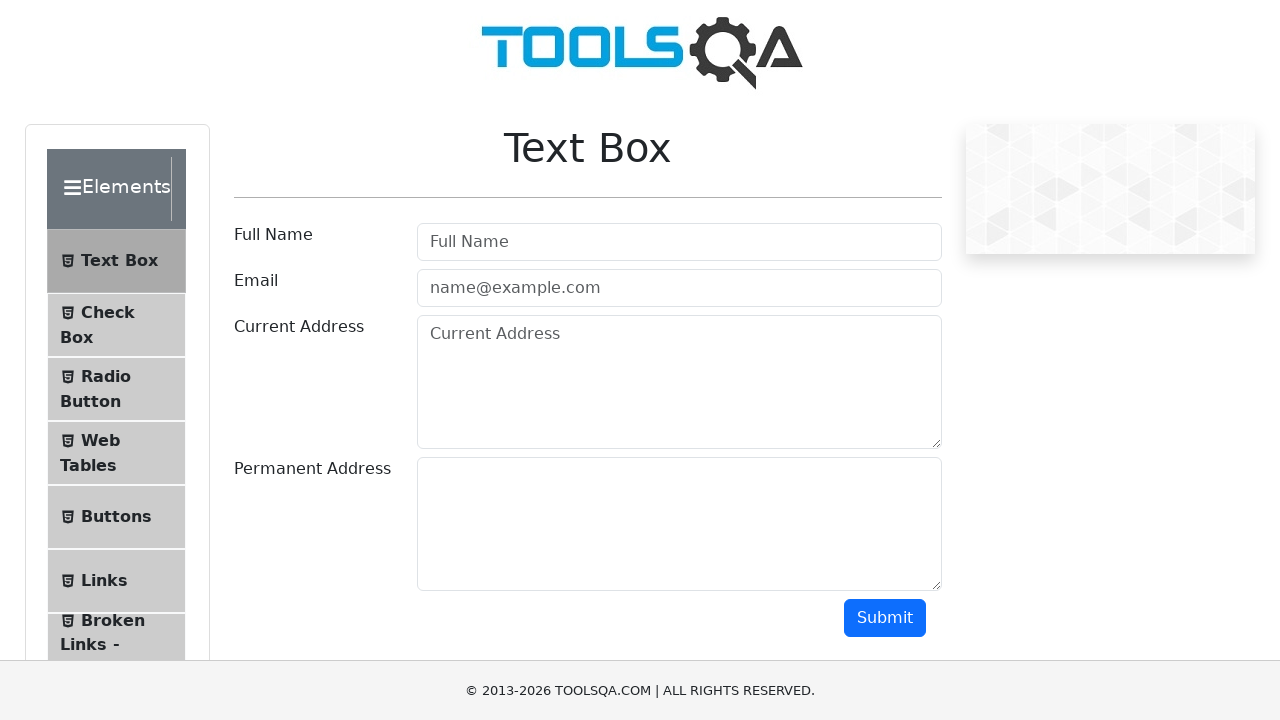

Waited for username field to be visible
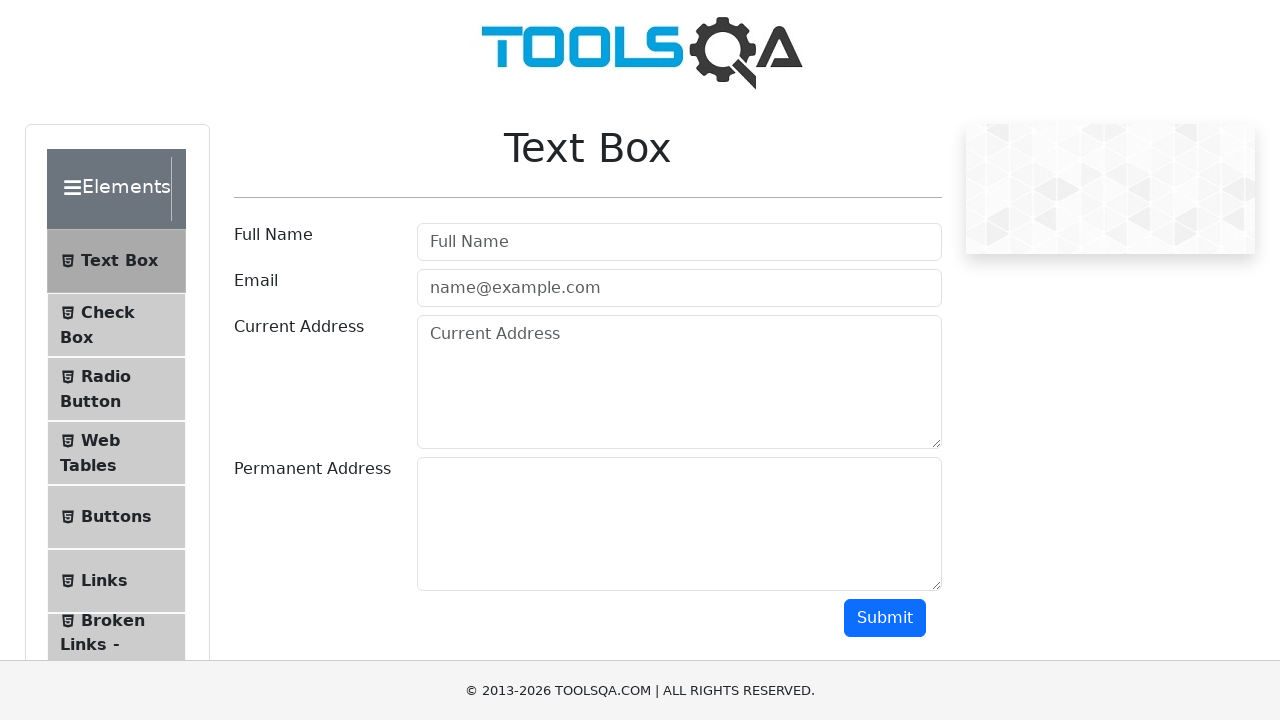

Filled username field with 'rodrigo' on #userName
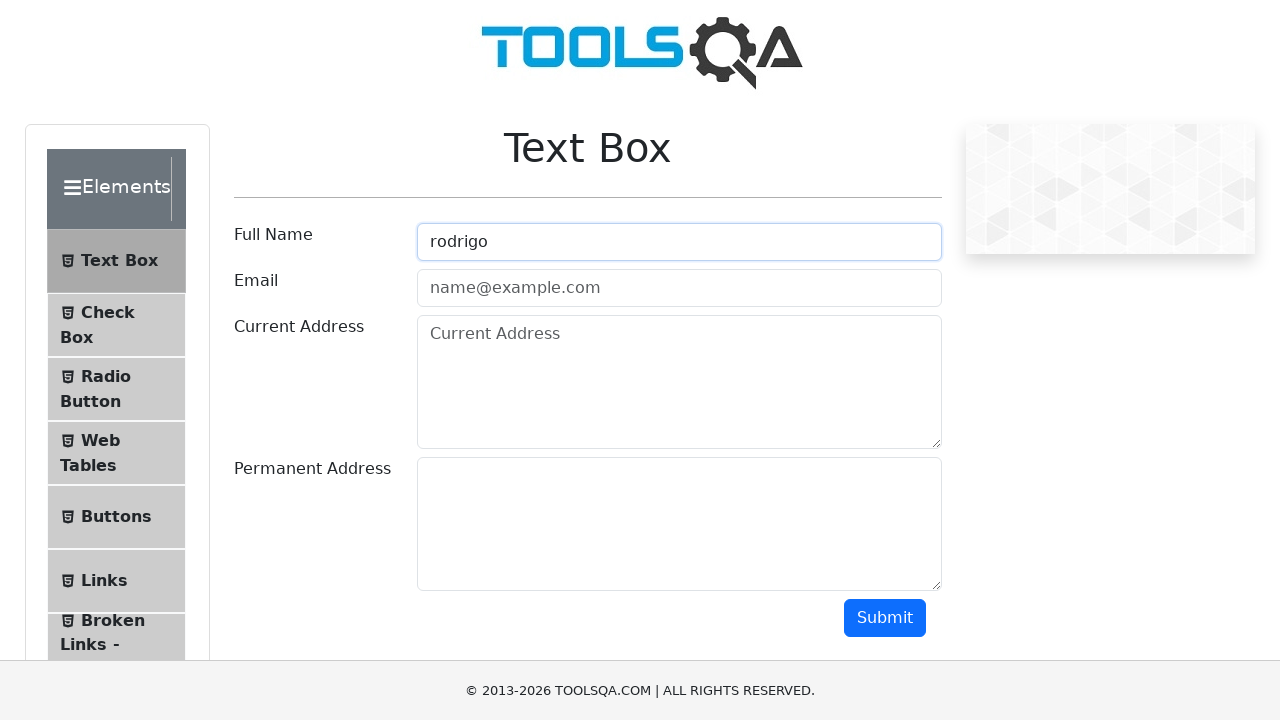

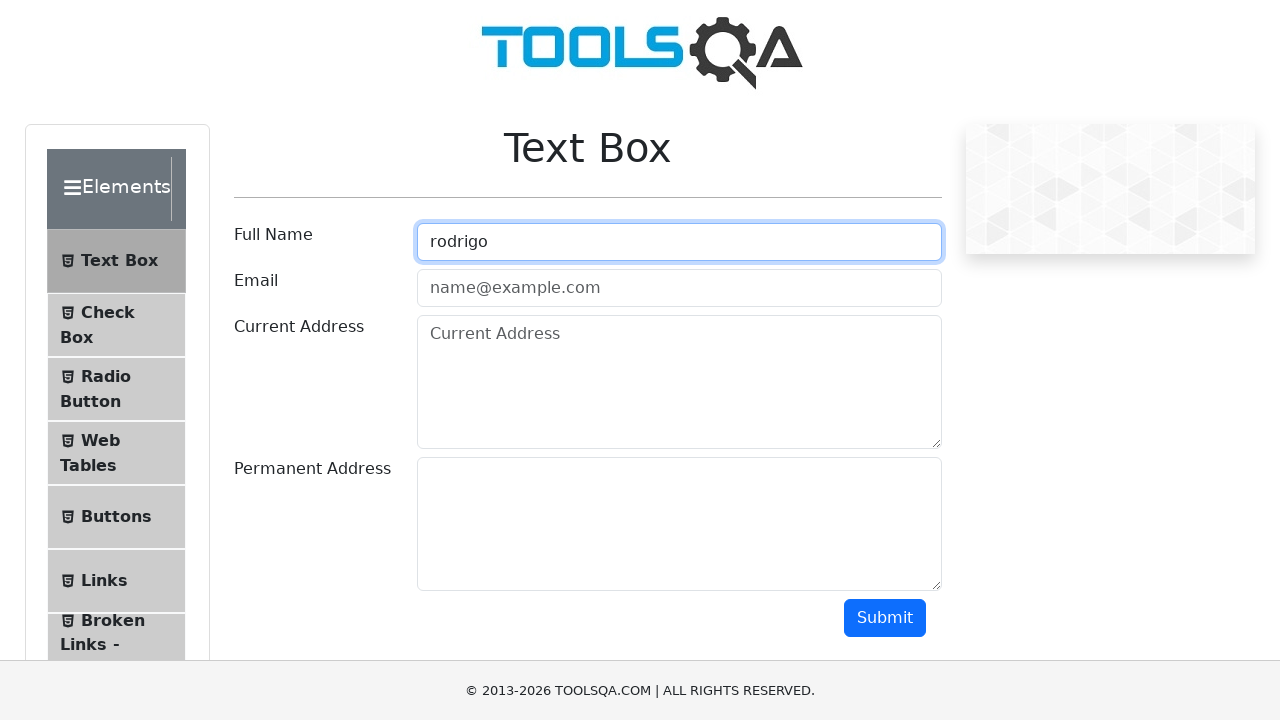